Tests working with multiple browser windows by clicking a link that opens a new window, then switching between windows using window handle indices and verifying the page titles.

Starting URL: http://the-internet.herokuapp.com/windows

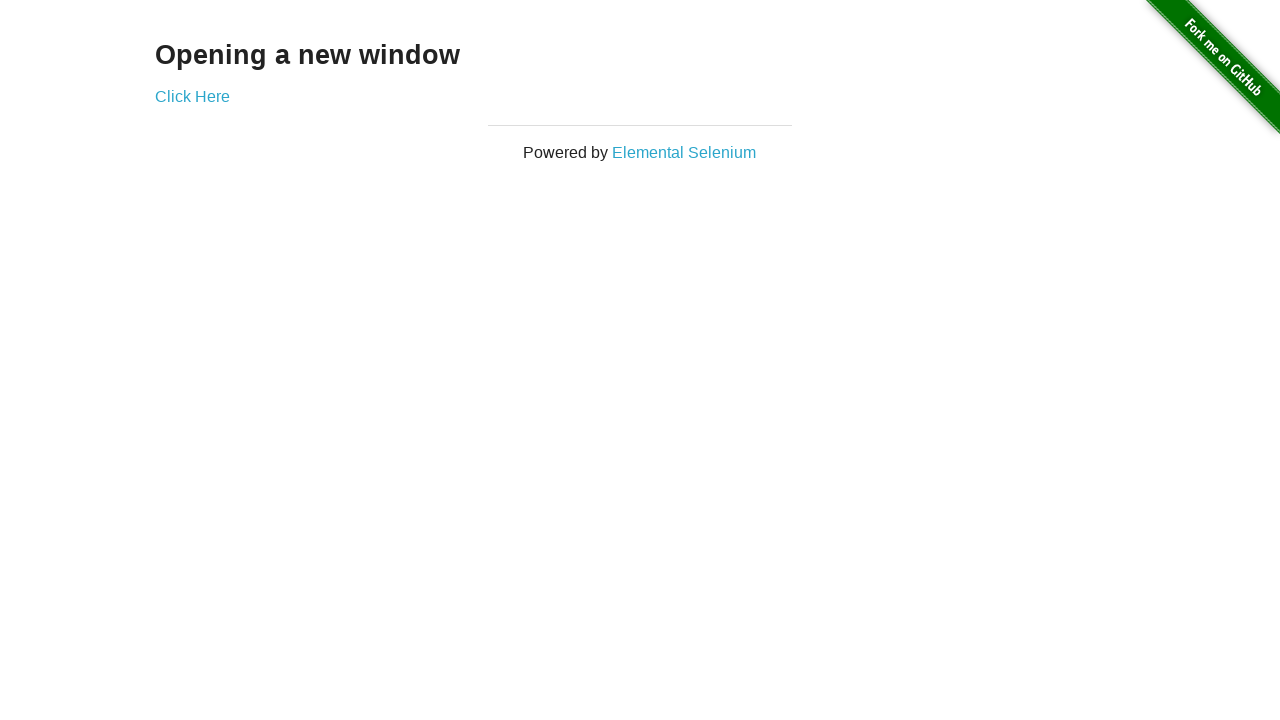

Clicked link to open a new window at (192, 96) on .example a
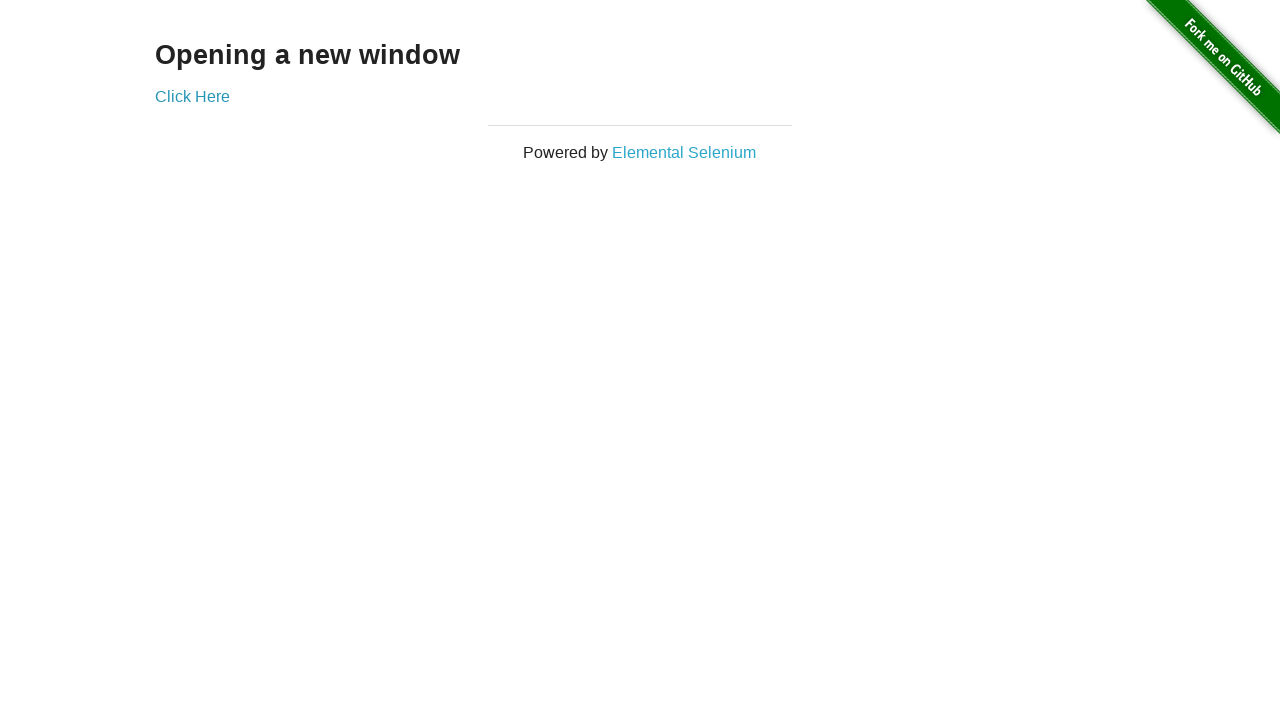

Waited for new window to open
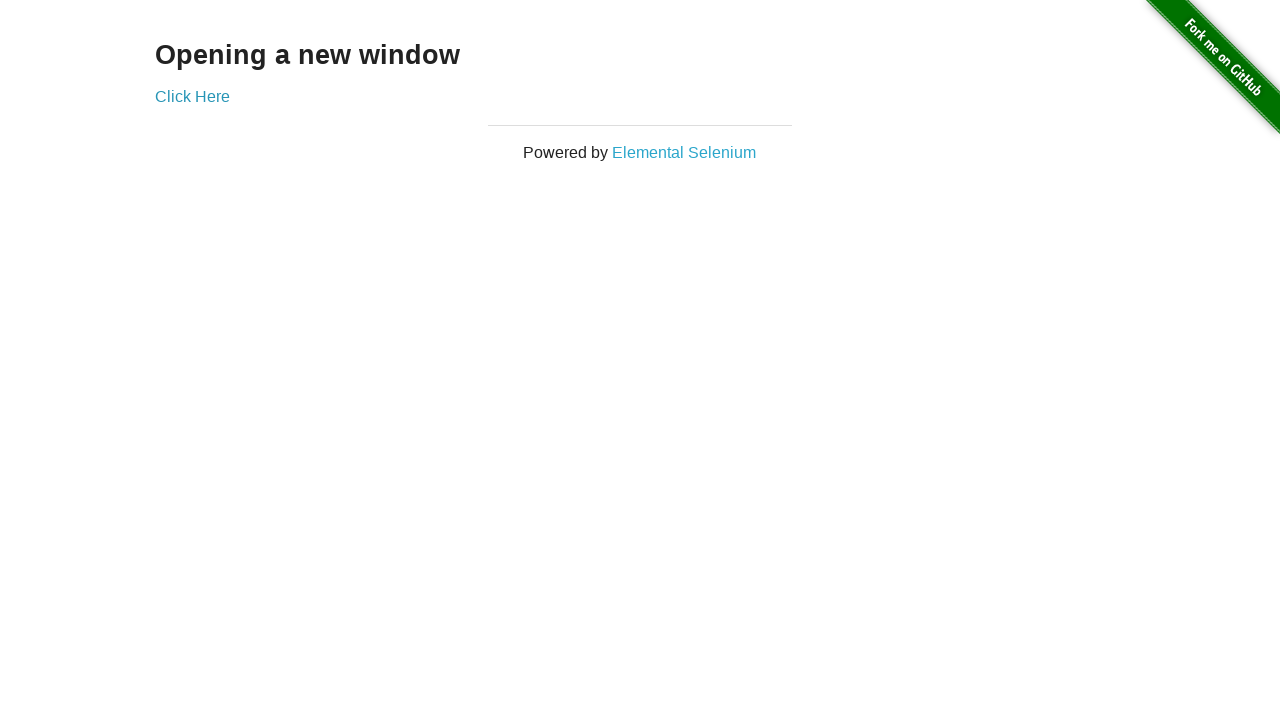

Retrieved all open pages from context
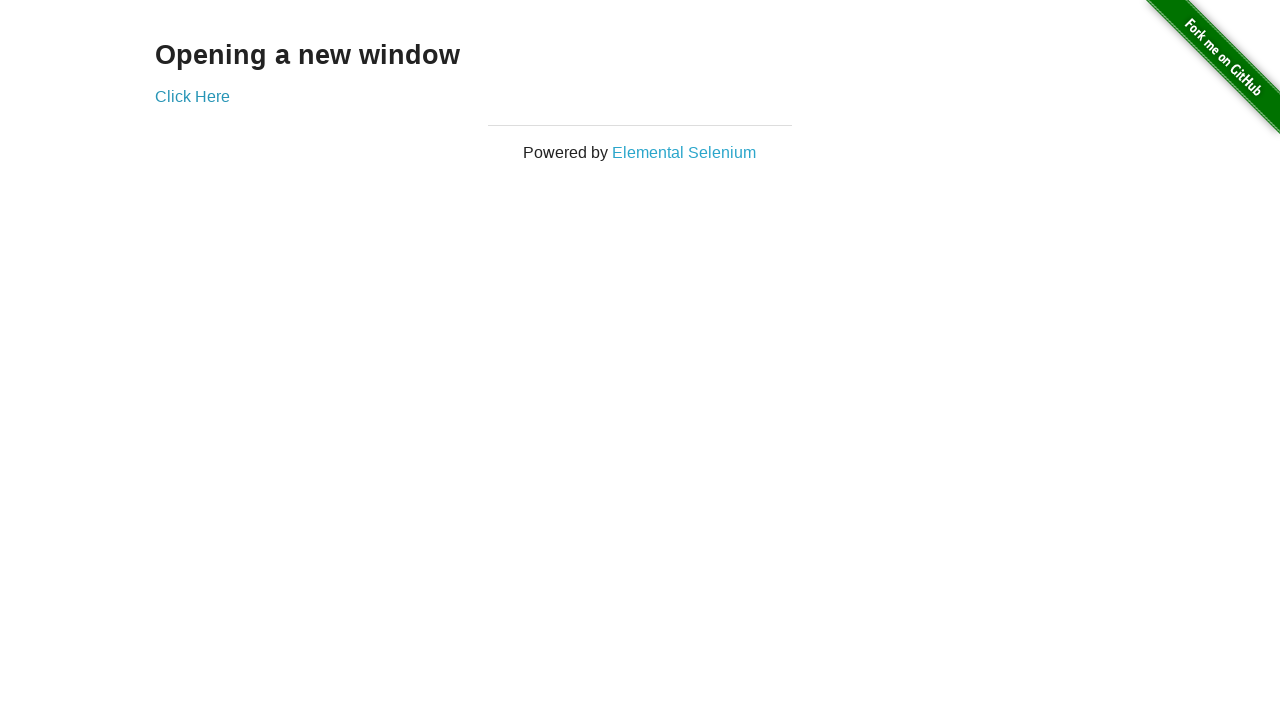

Selected first window
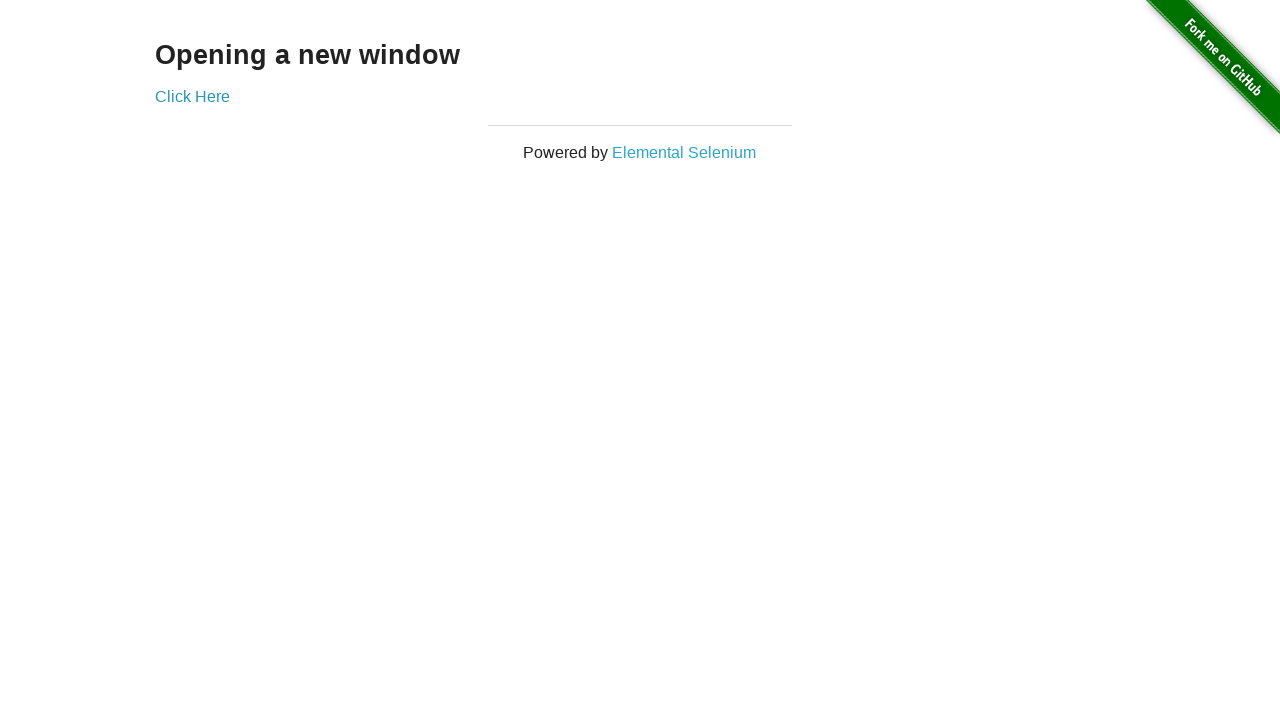

Brought first window to front
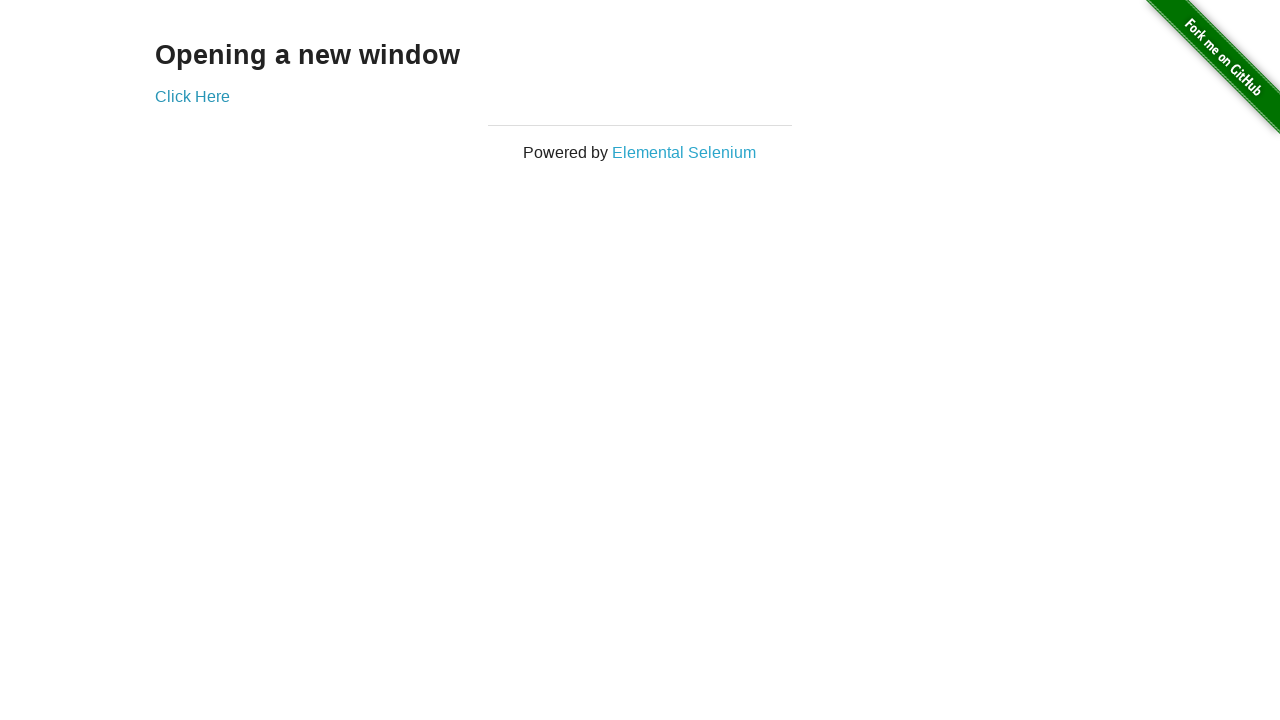

Verified first window title is not 'New Window'
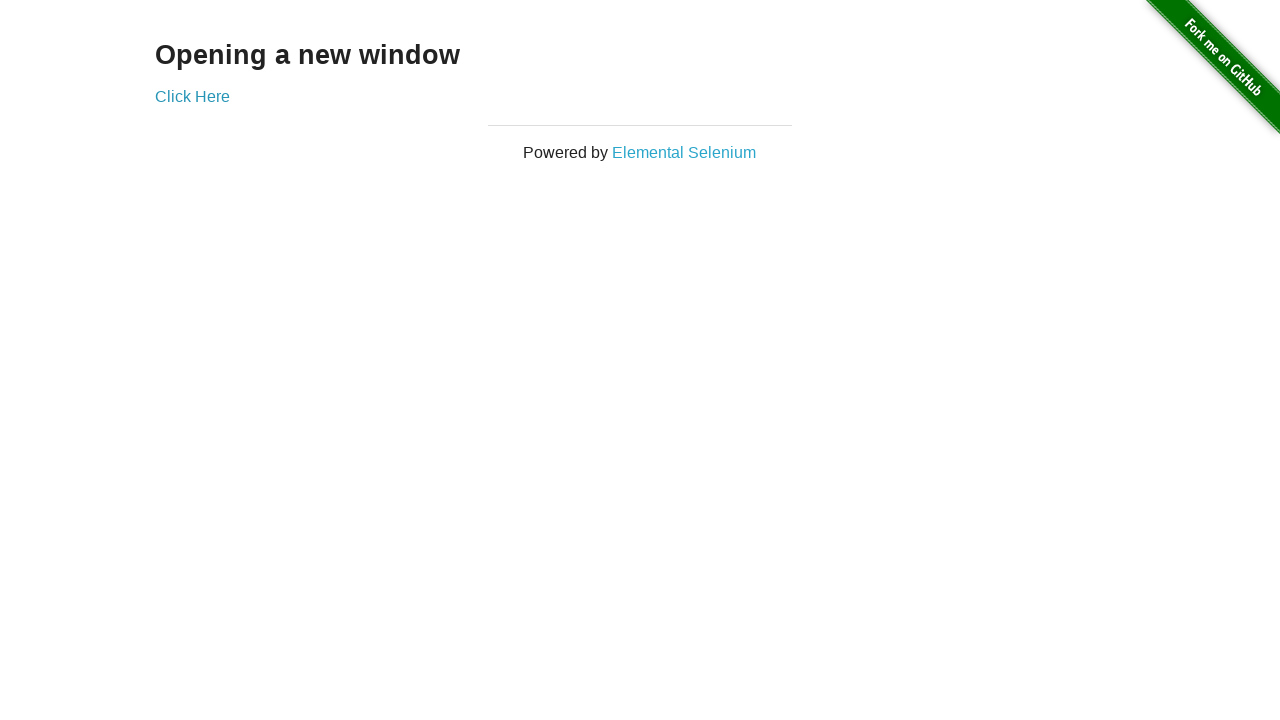

Selected new window (last opened)
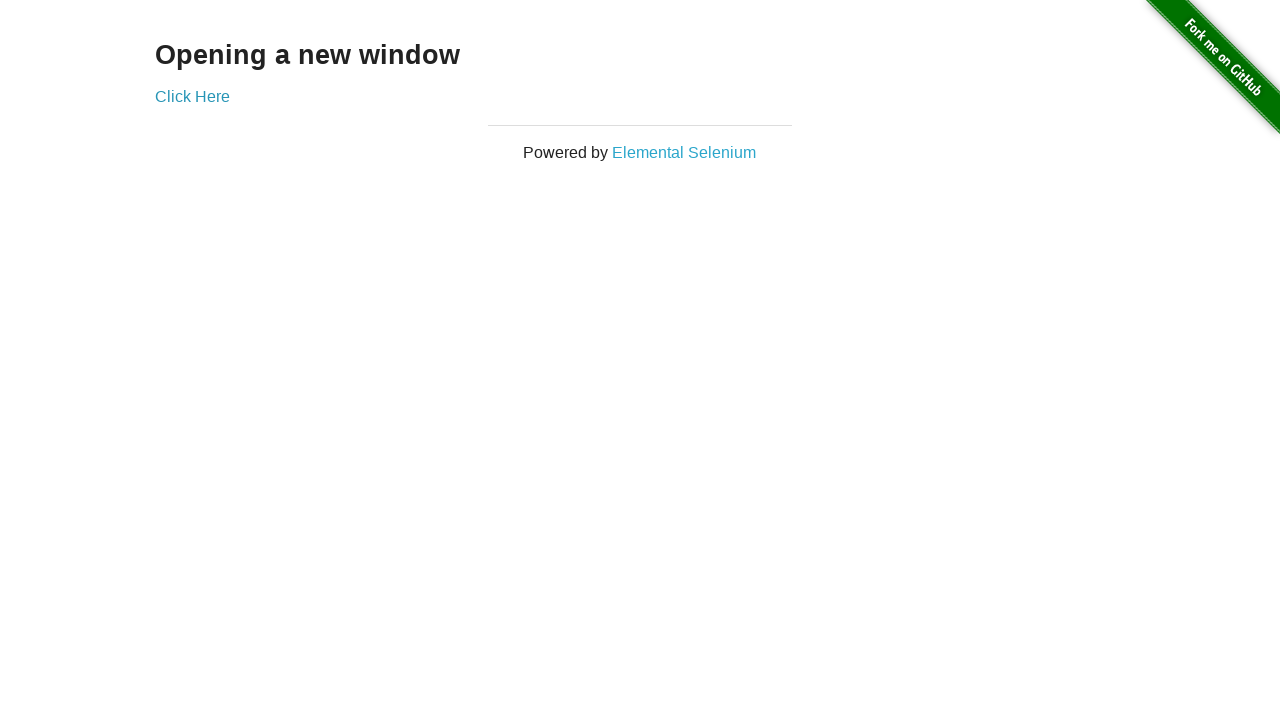

Brought new window to front
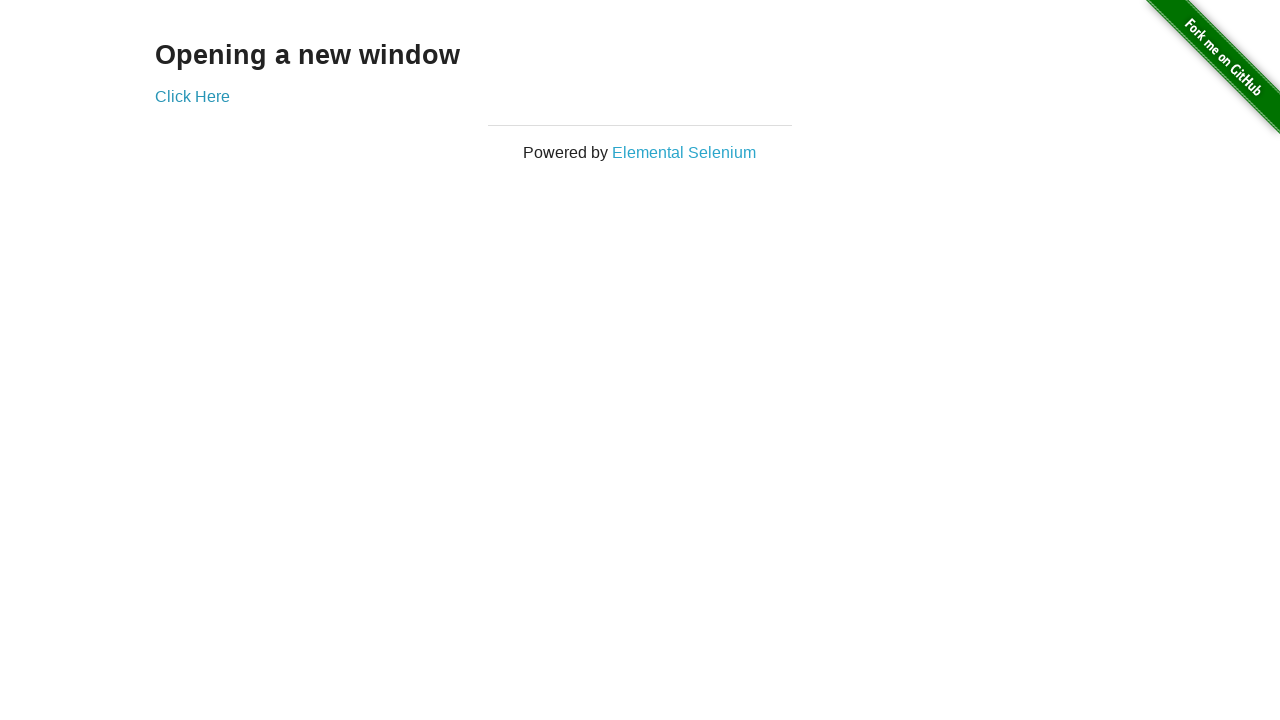

Waited for new window page to load
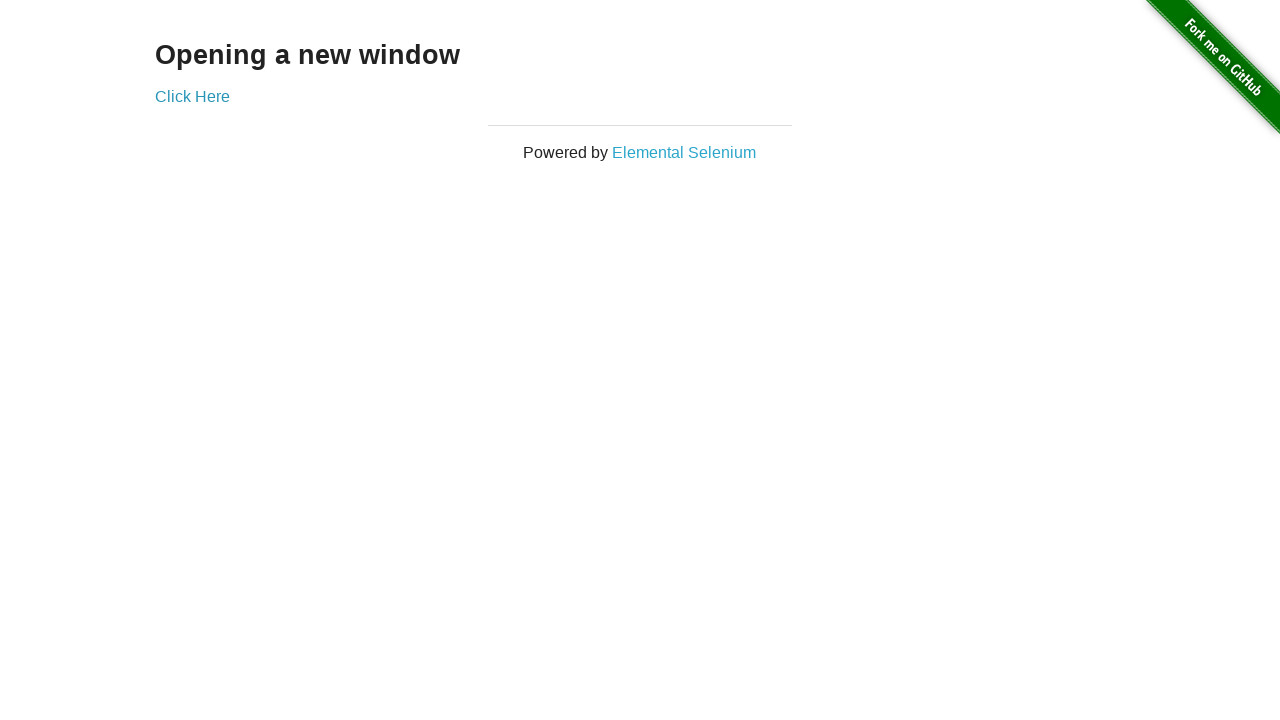

Verified new window title is 'New Window'
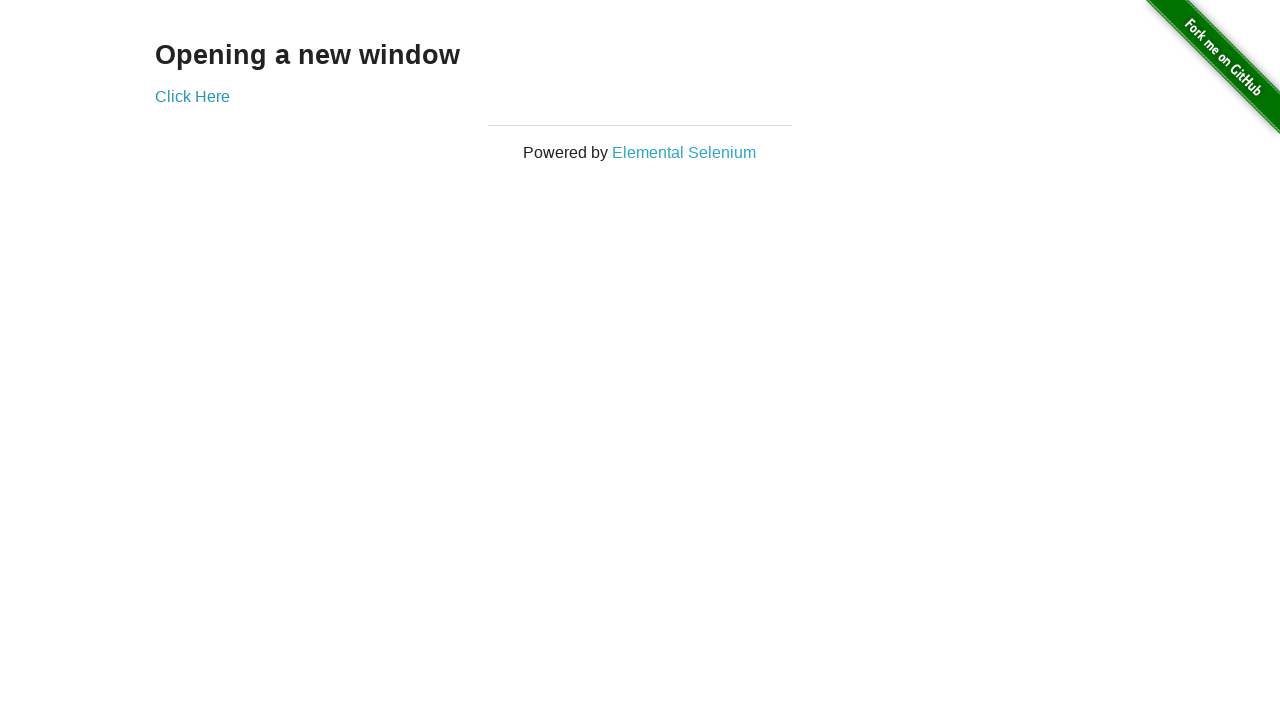

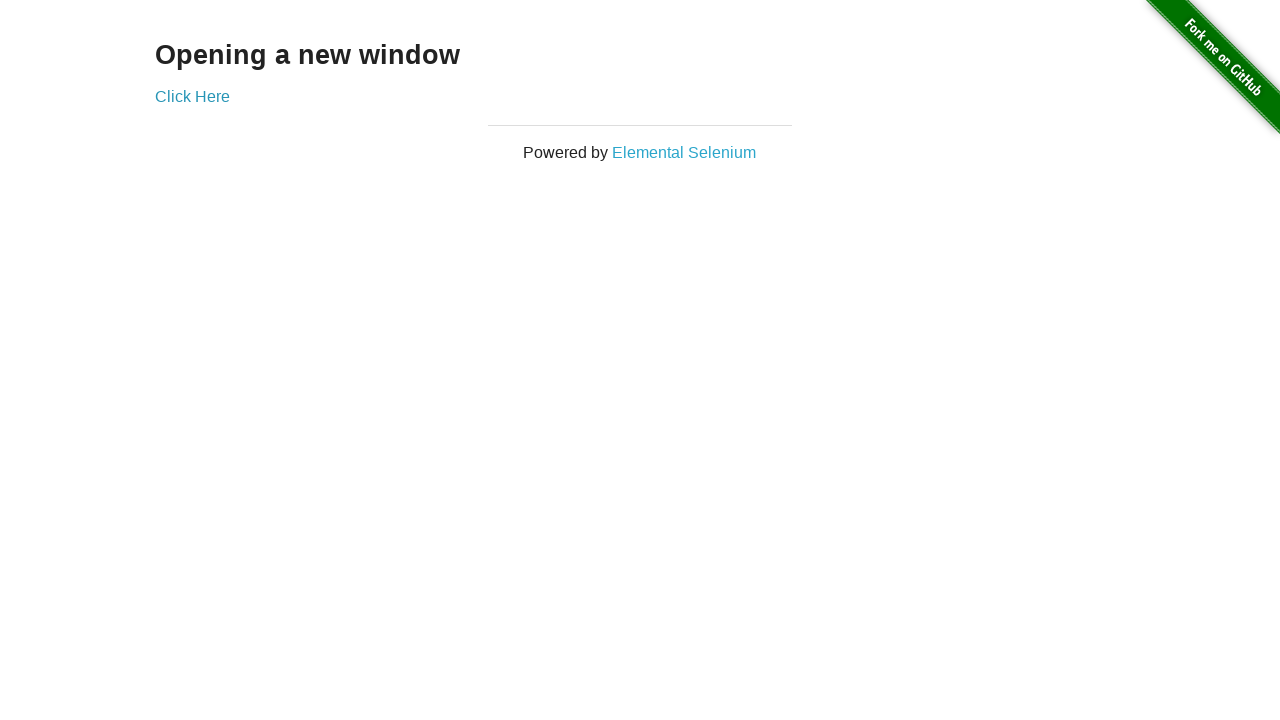